Tests alert confirmation dialog interaction by clicking a link to trigger an alert and accepting it

Starting URL: https://www.selenium.dev/documentation/webdriver/interactions/alerts/

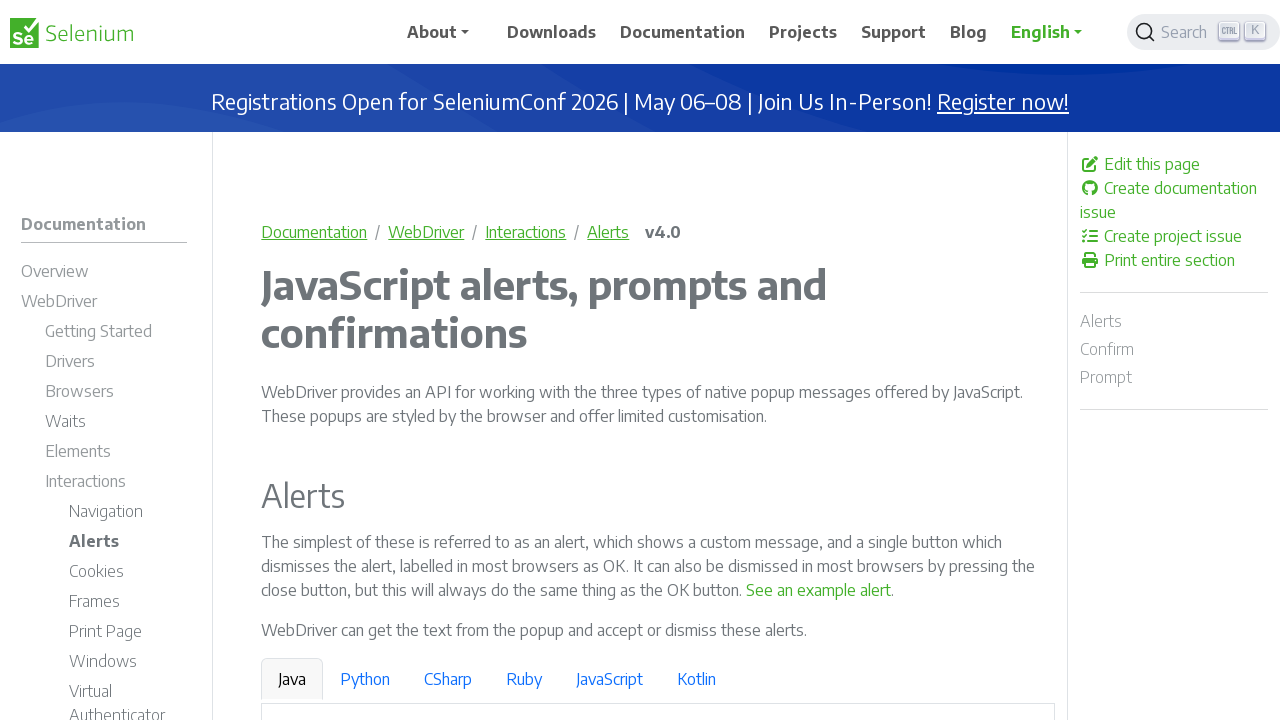

Navigated to alert documentation page
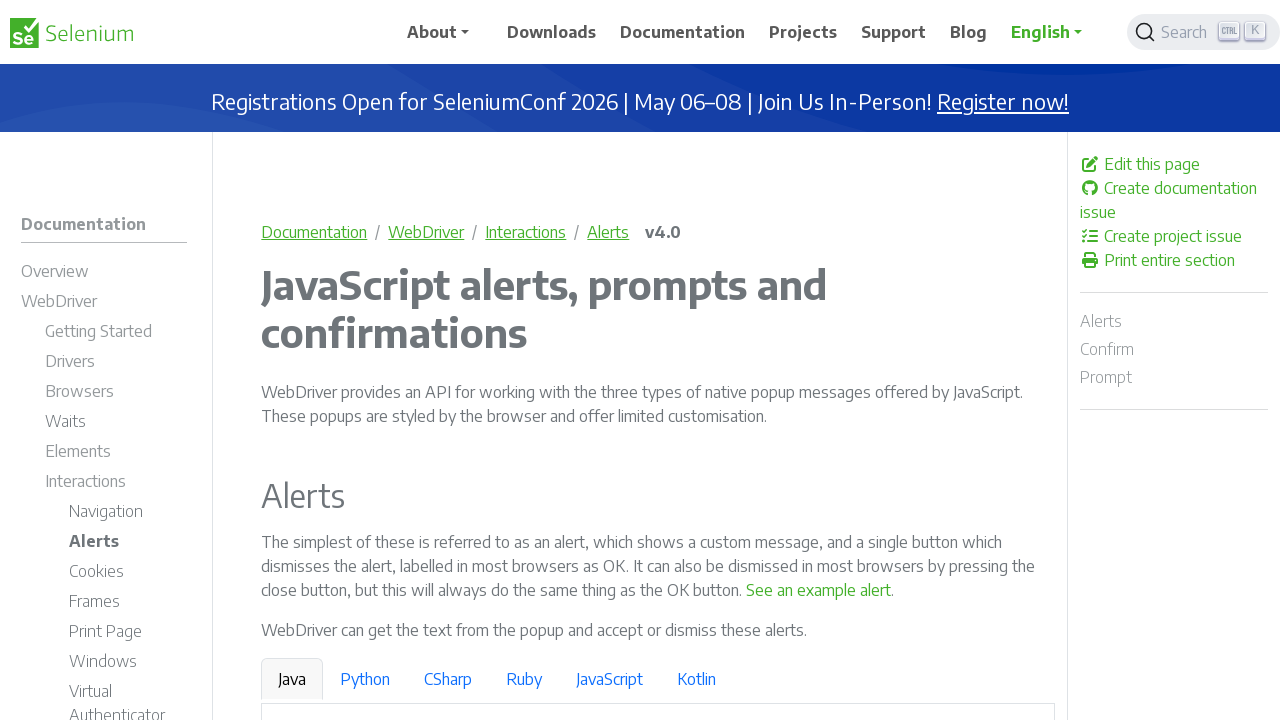

Clicked 'See a sample confirm' link to trigger confirm dialog at (964, 361) on text='See a sample confirm'
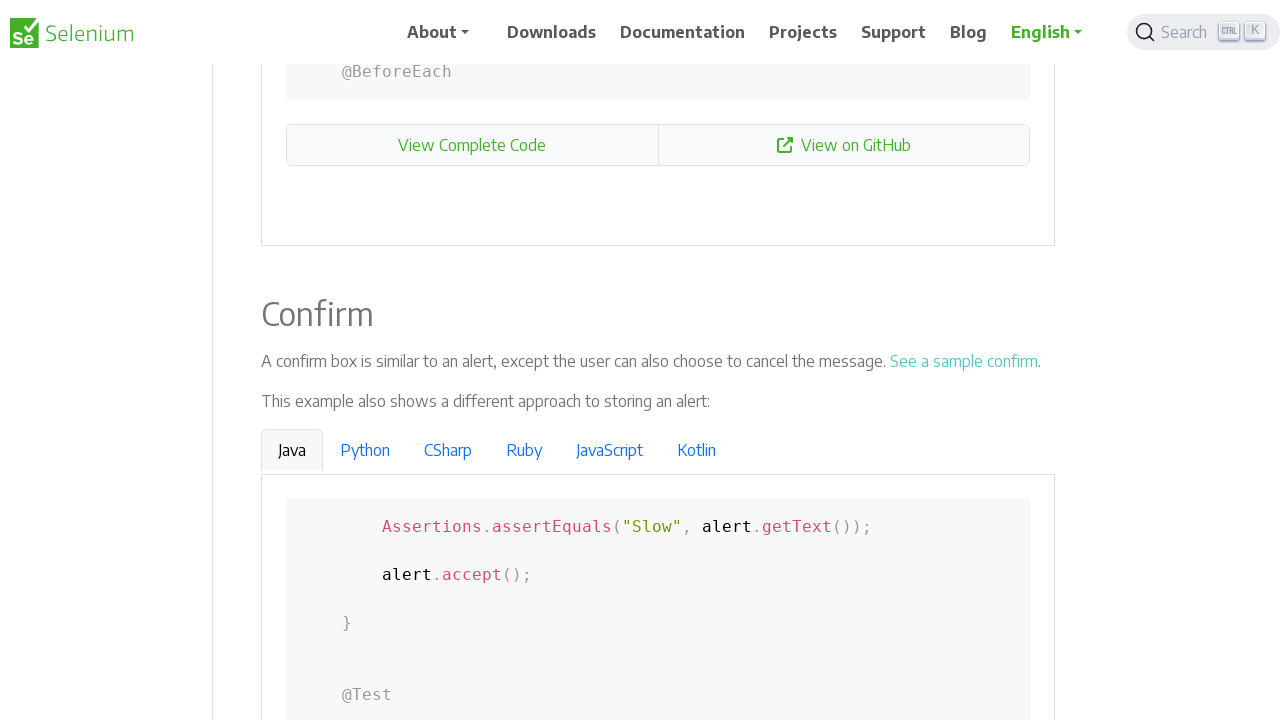

Set up dialog handler to accept confirm dialogs
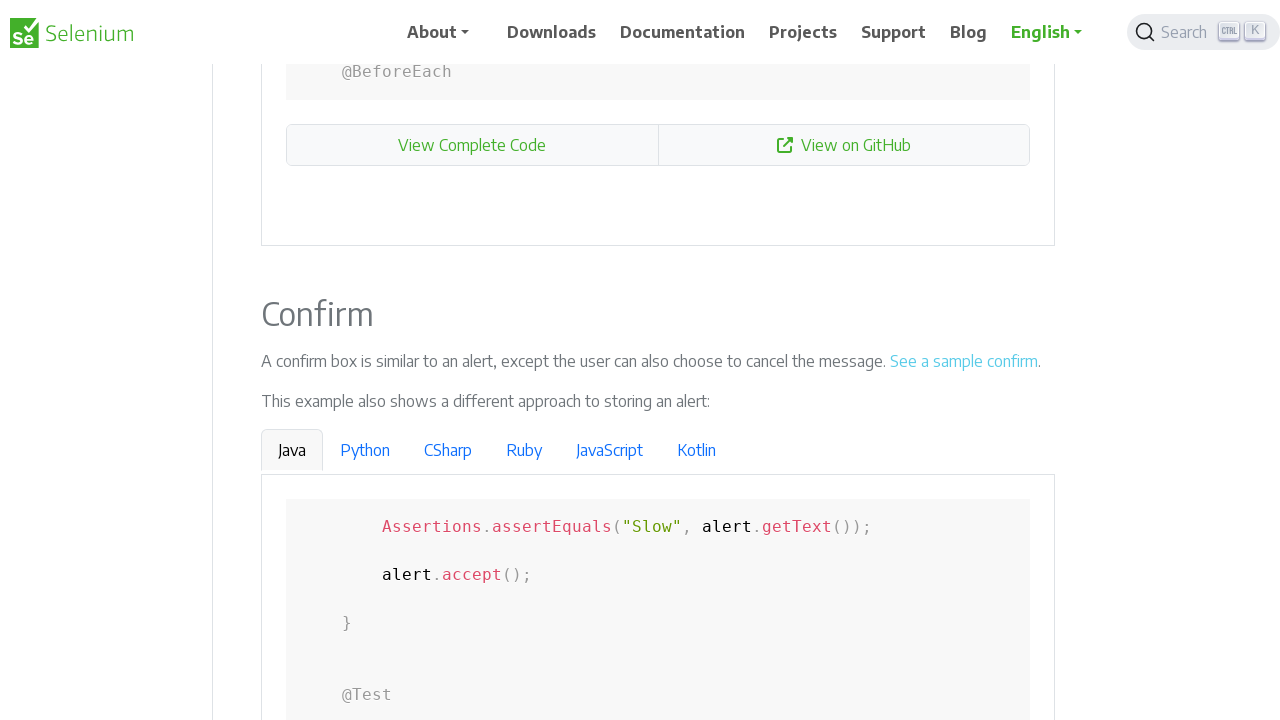

Clicked 'See a sample confirm' link again to trigger and accept confirm dialog at (964, 361) on text='See a sample confirm'
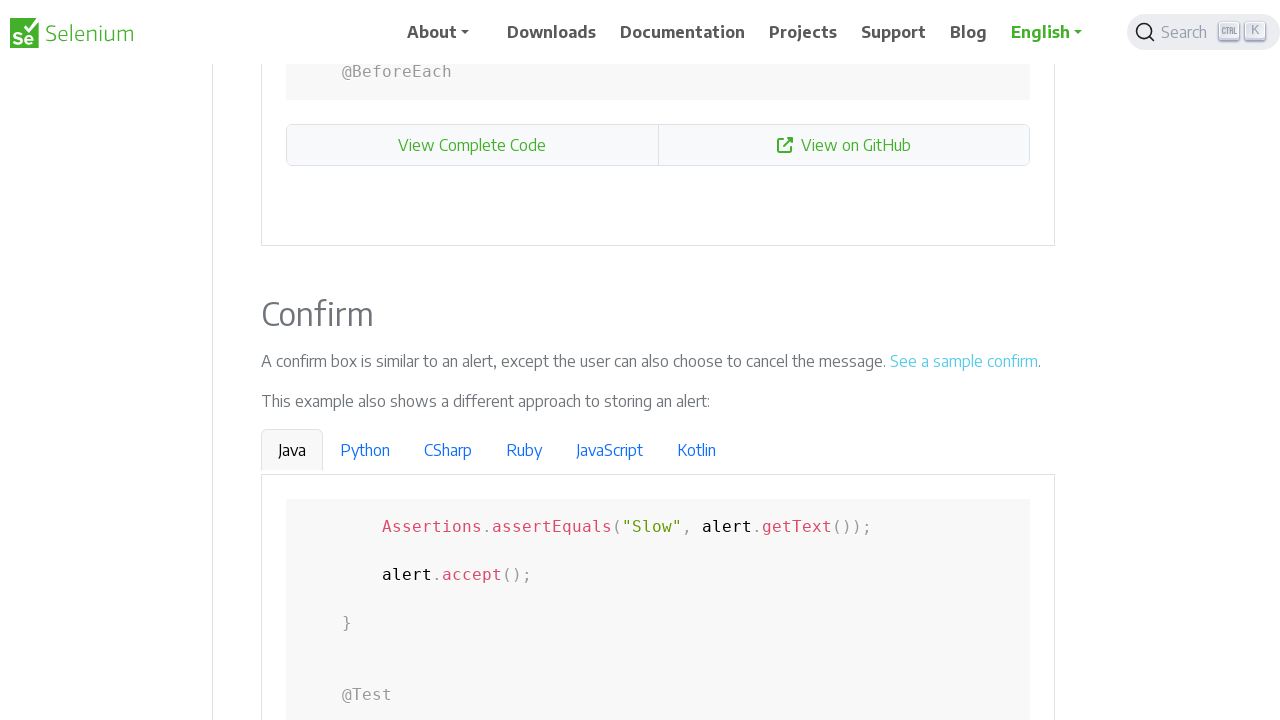

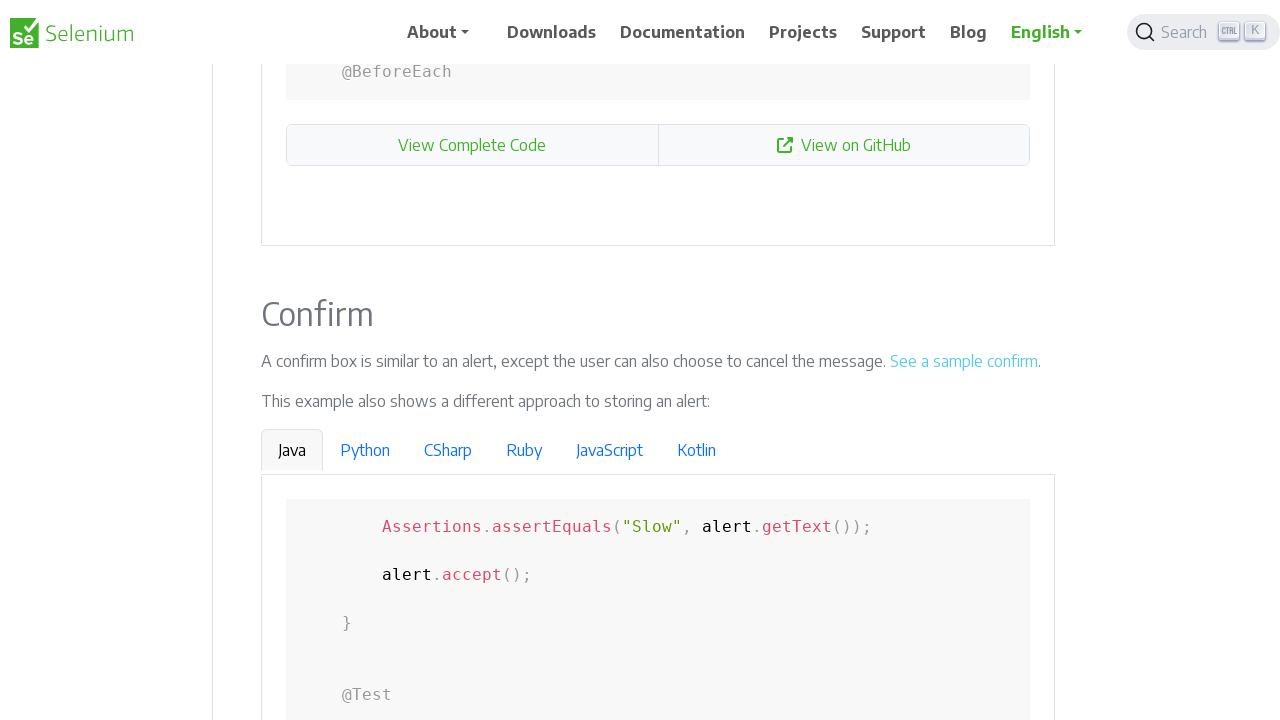